Tests a text box form by filling in name, email, and address fields, then submitting the form and verifying the displayed results

Starting URL: https://demoqa.com/text-box

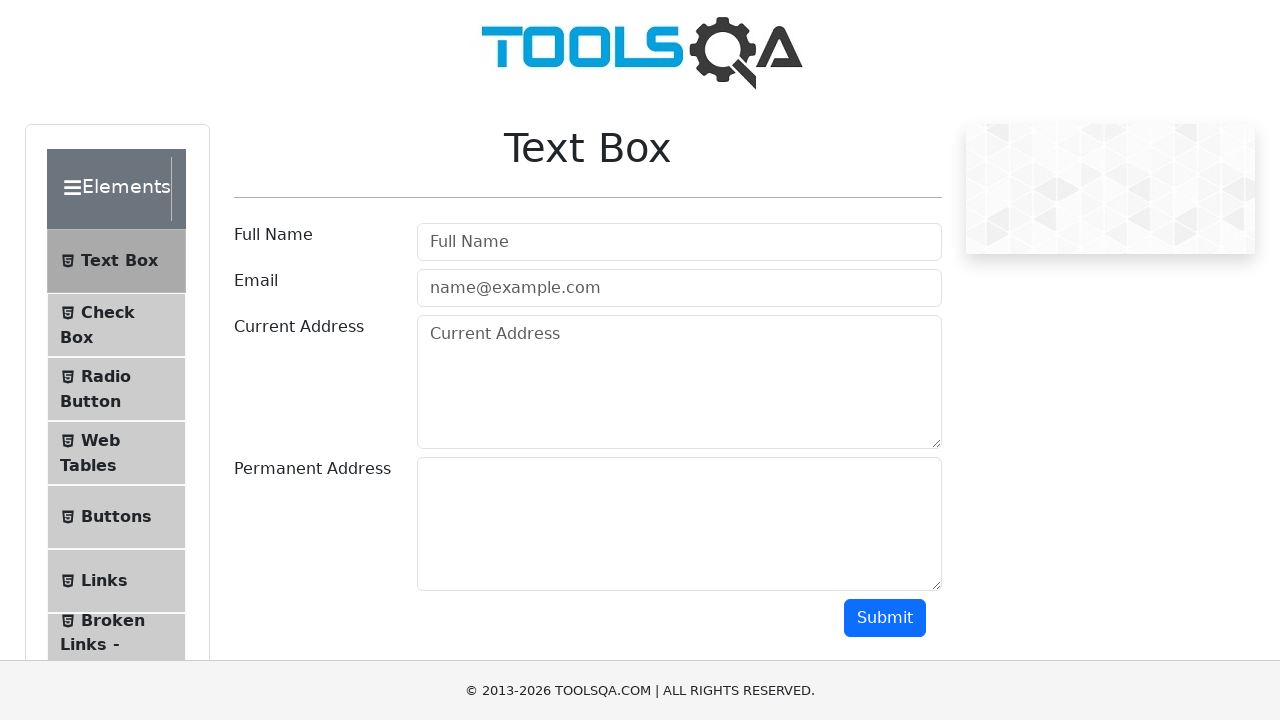

Clicked on name field at (679, 242) on #userName
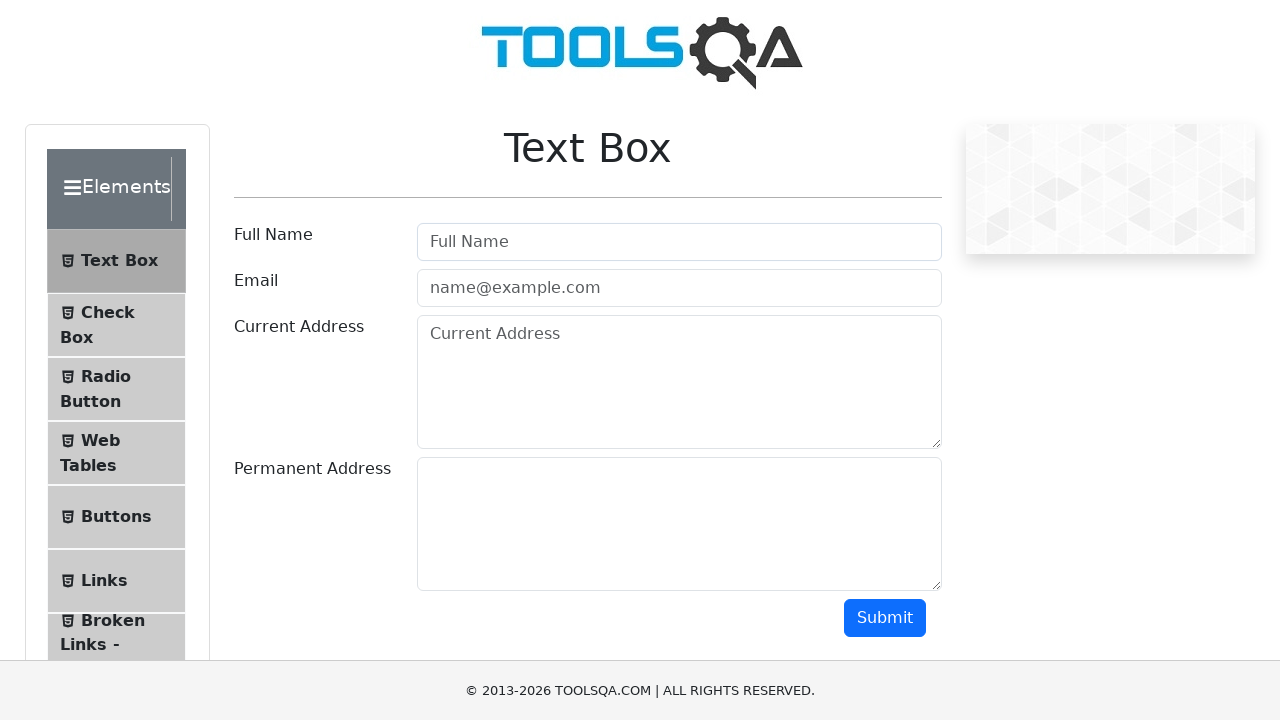

Filled name field with 'Arafat Emin' on #userName
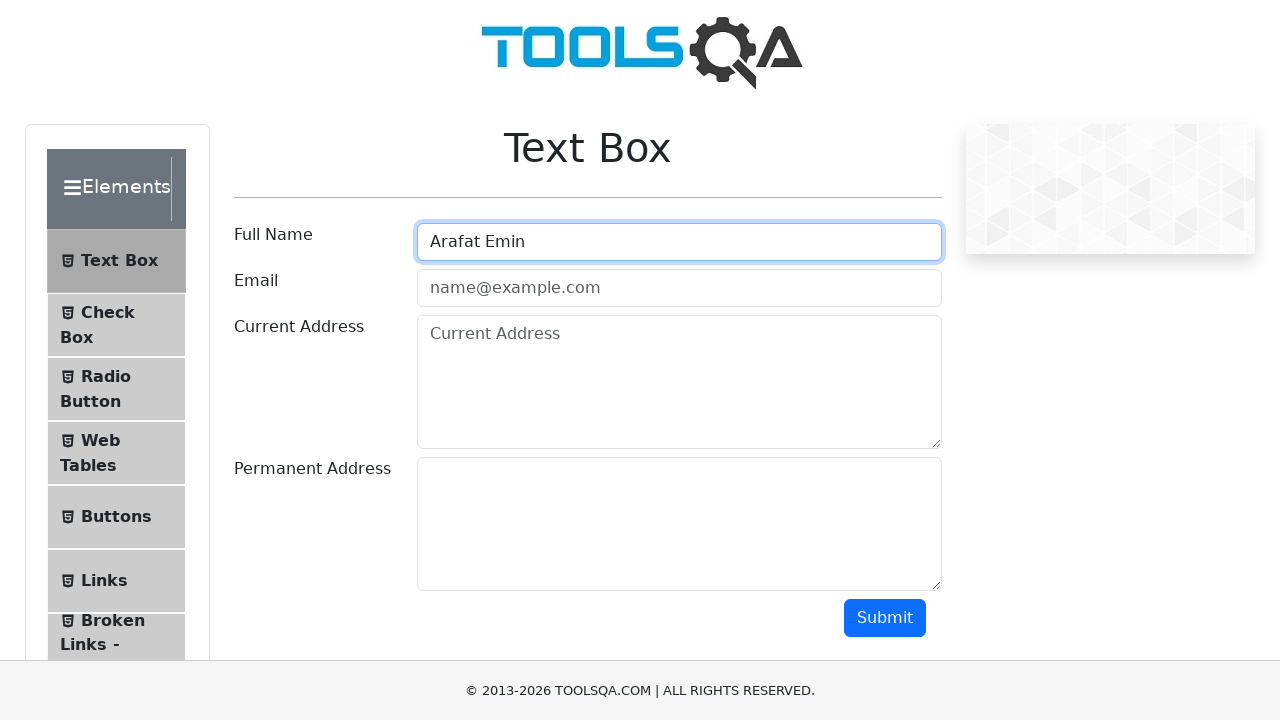

Clicked on email field at (679, 288) on .mr-sm-2[id='userEmail']
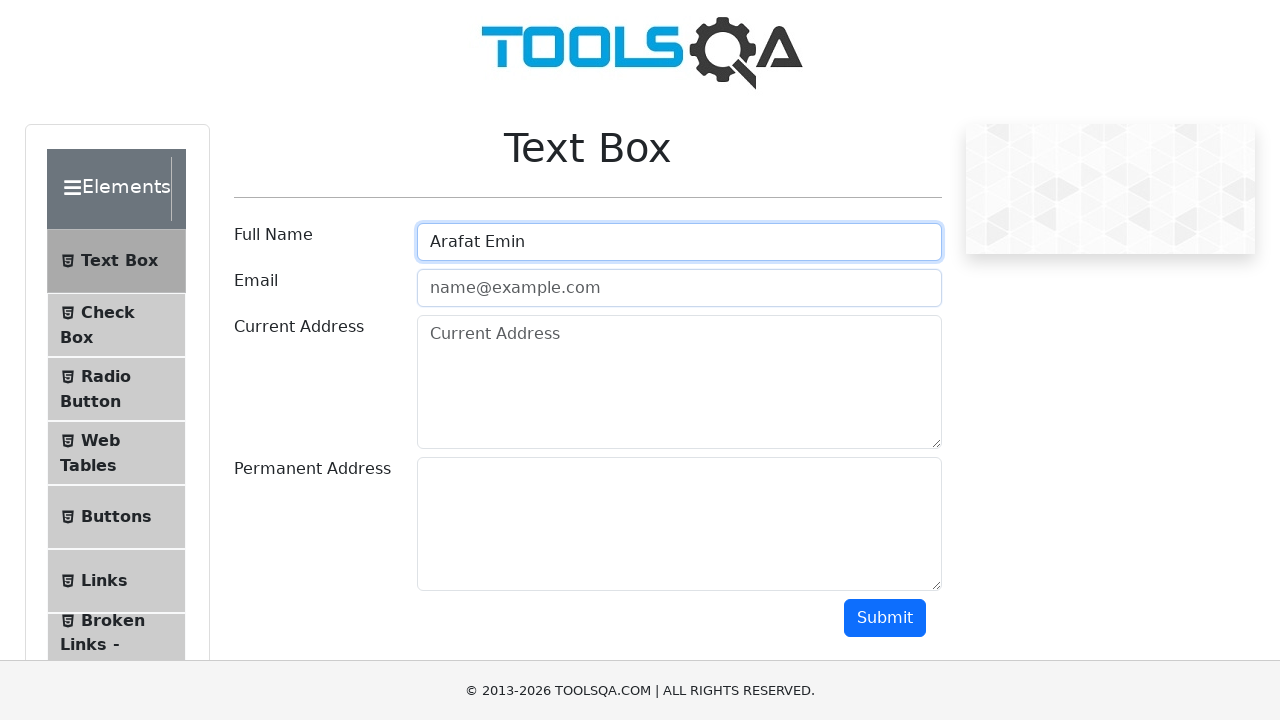

Filled email field with 'arafatemin@gmail.com' on .mr-sm-2[id='userEmail']
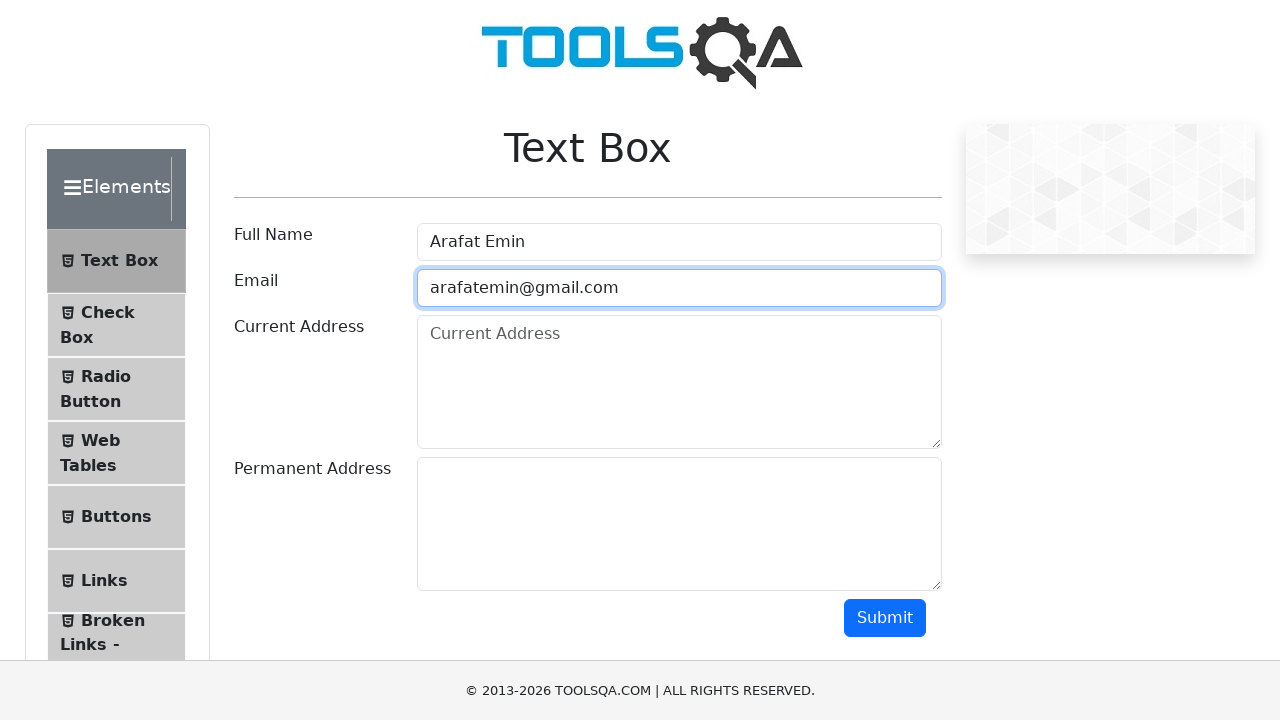

Clicked on current address field at (679, 382) on .form-control[placeholder='Current Address']
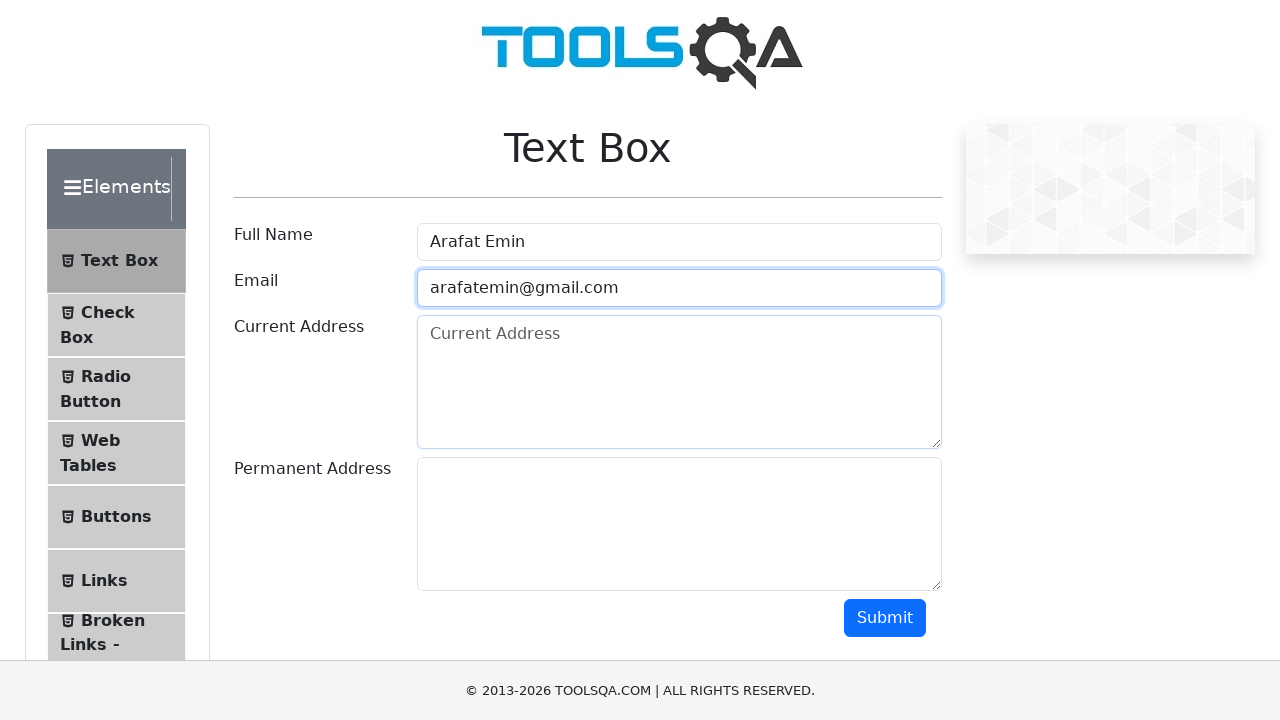

Filled current address field with 'Turkiye' on .form-control[placeholder='Current Address']
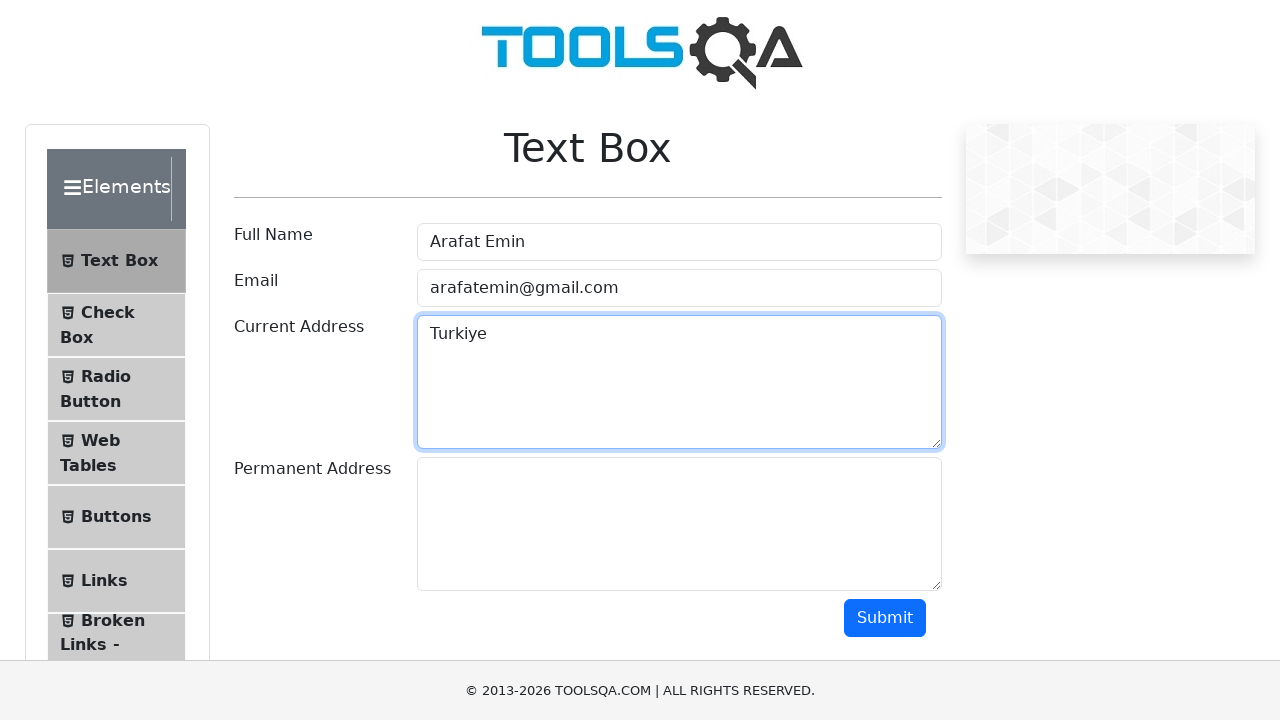

Clicked on permanent address field at (679, 524) on #permanentAddress
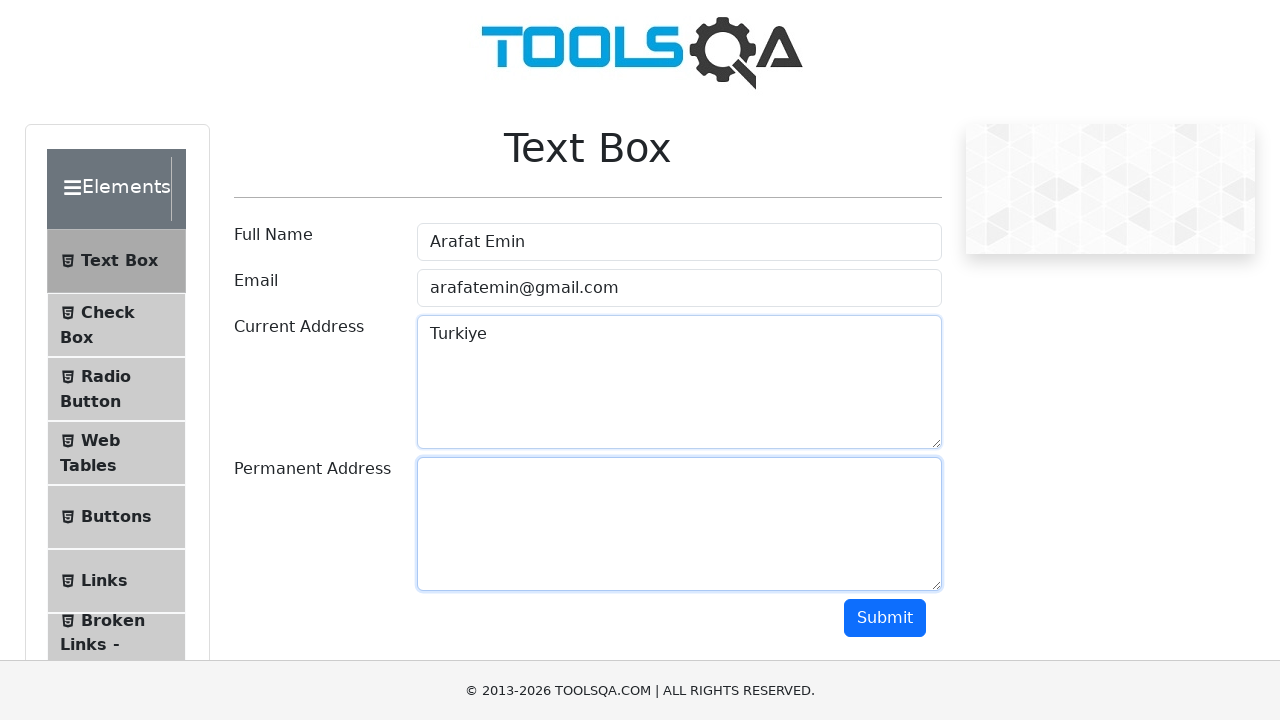

Filled permanent address field with 'istanbul Turkiye' on #permanentAddress
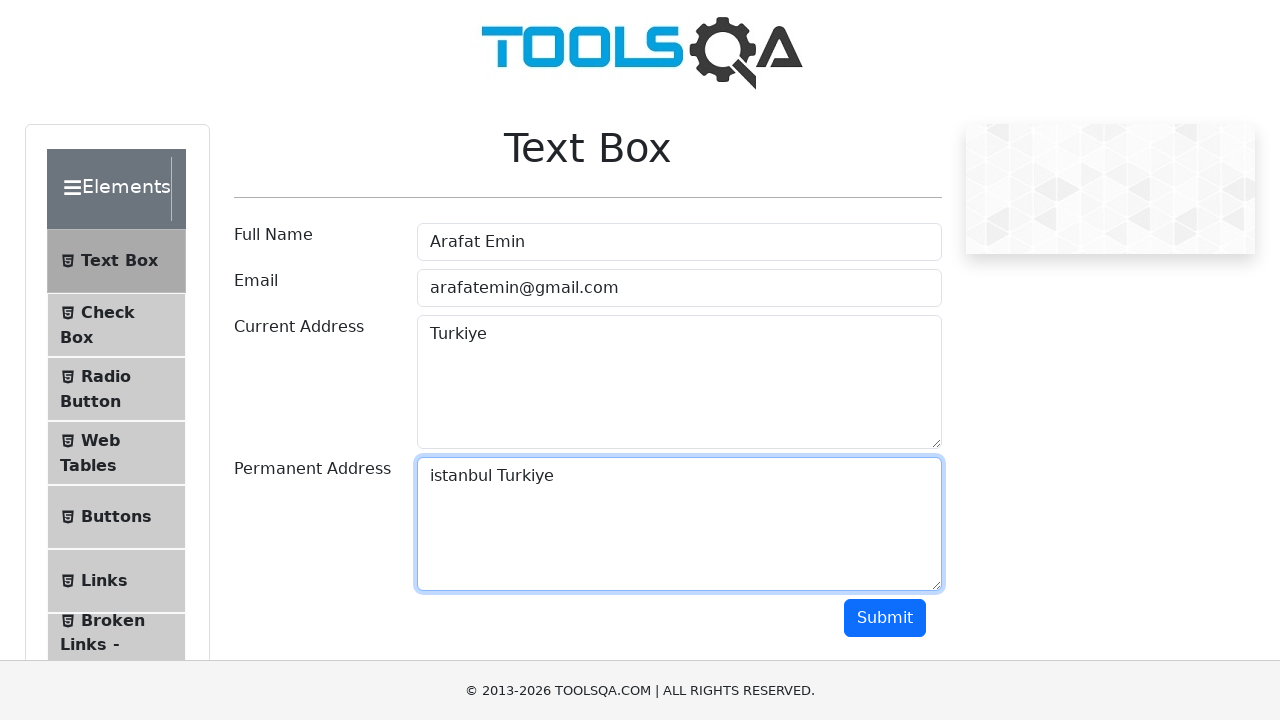

Clicked submit button to submit the form at (885, 618) on button.btn
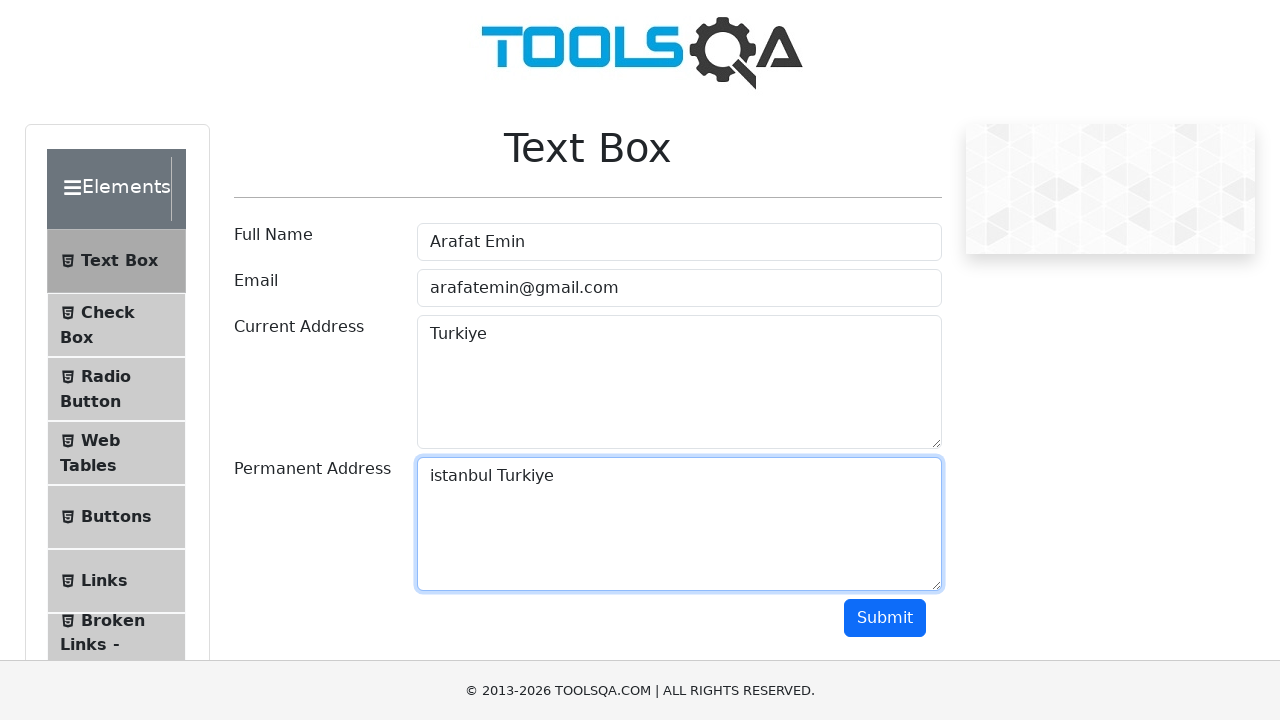

Name result element appeared
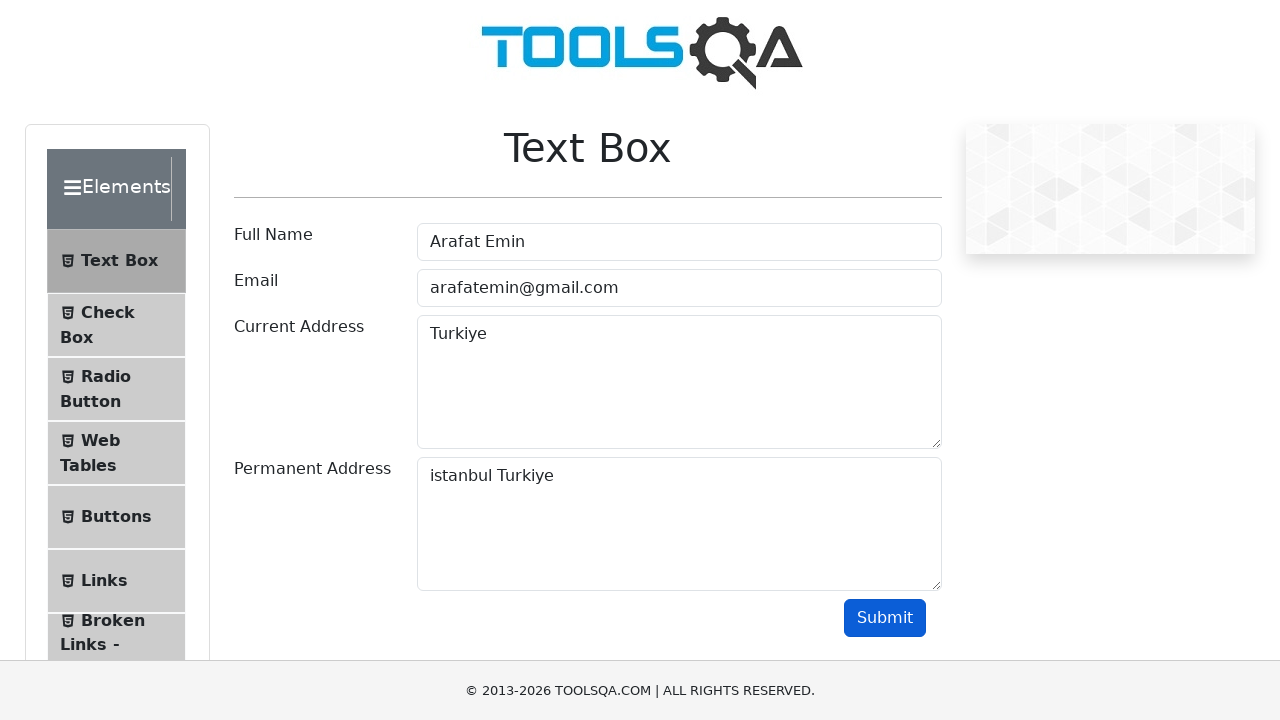

Email result element appeared
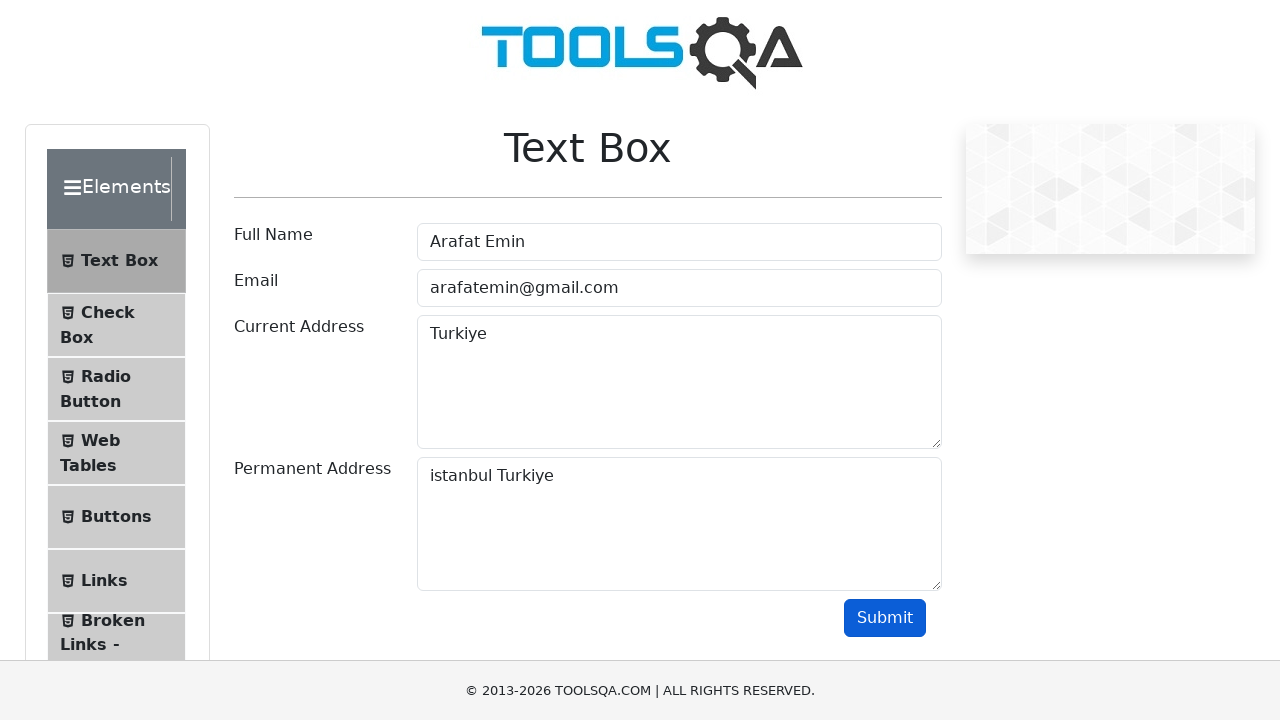

Current address result element appeared
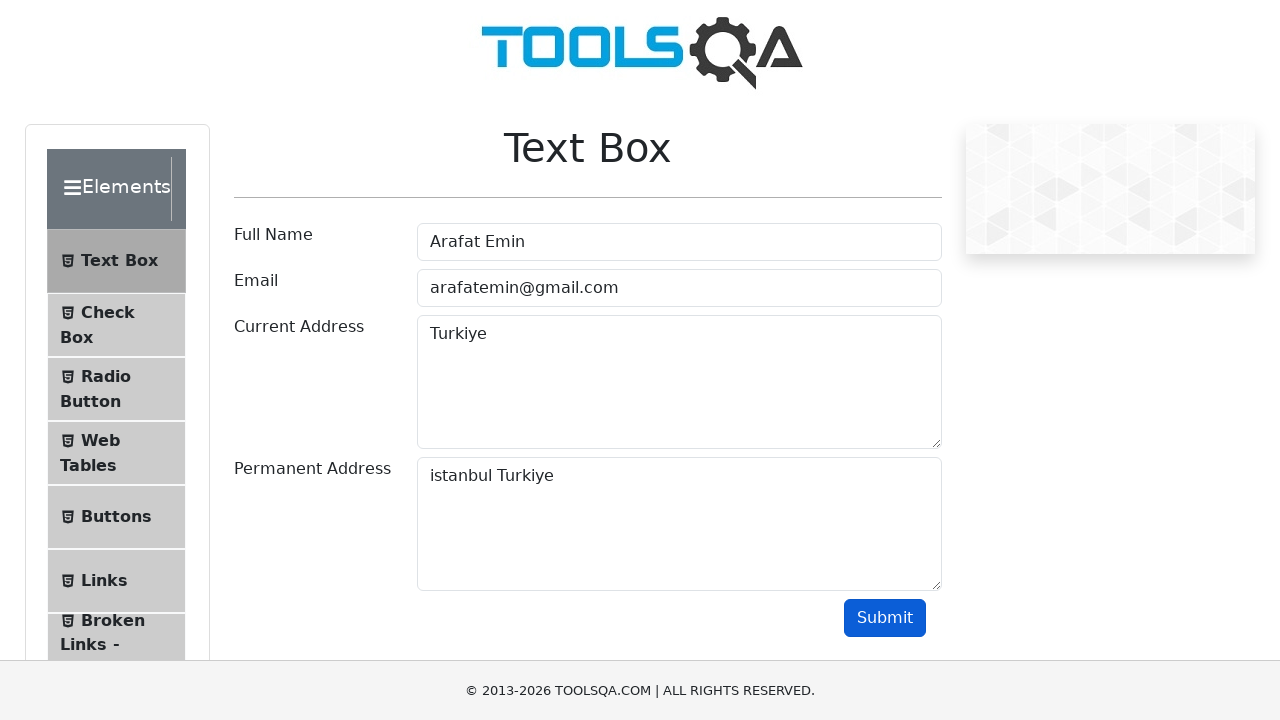

Permanent address result element appeared
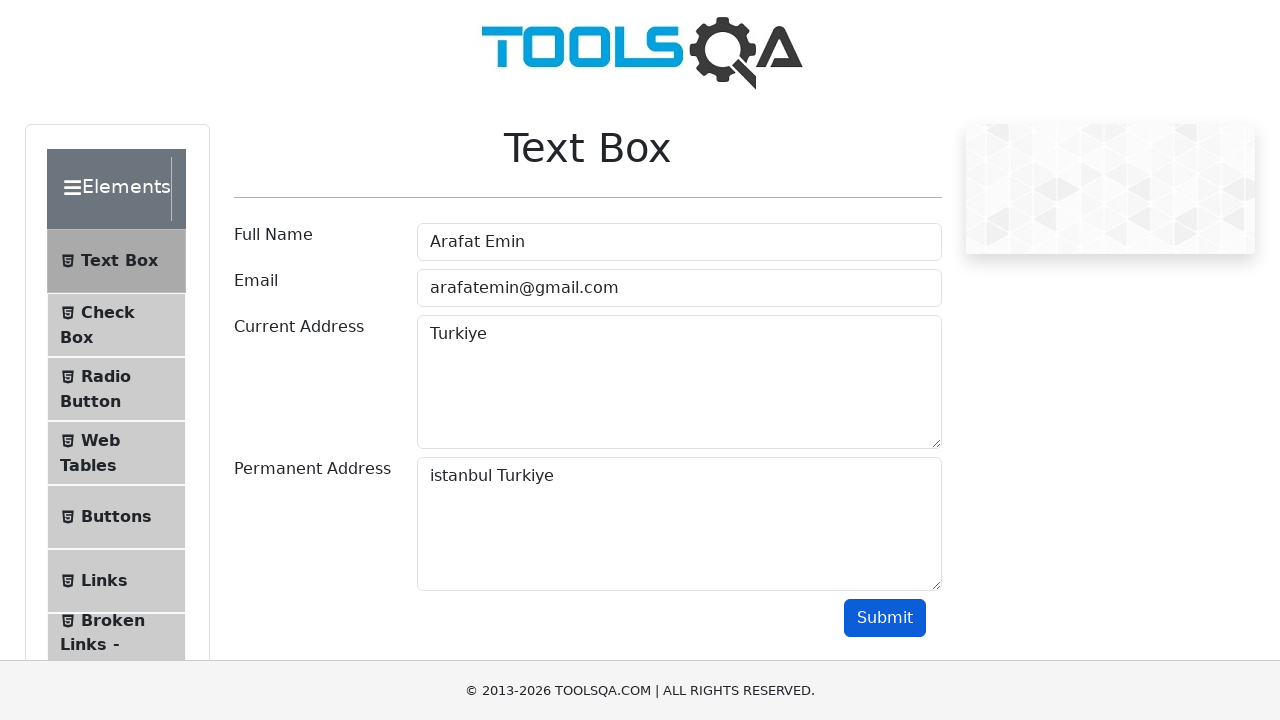

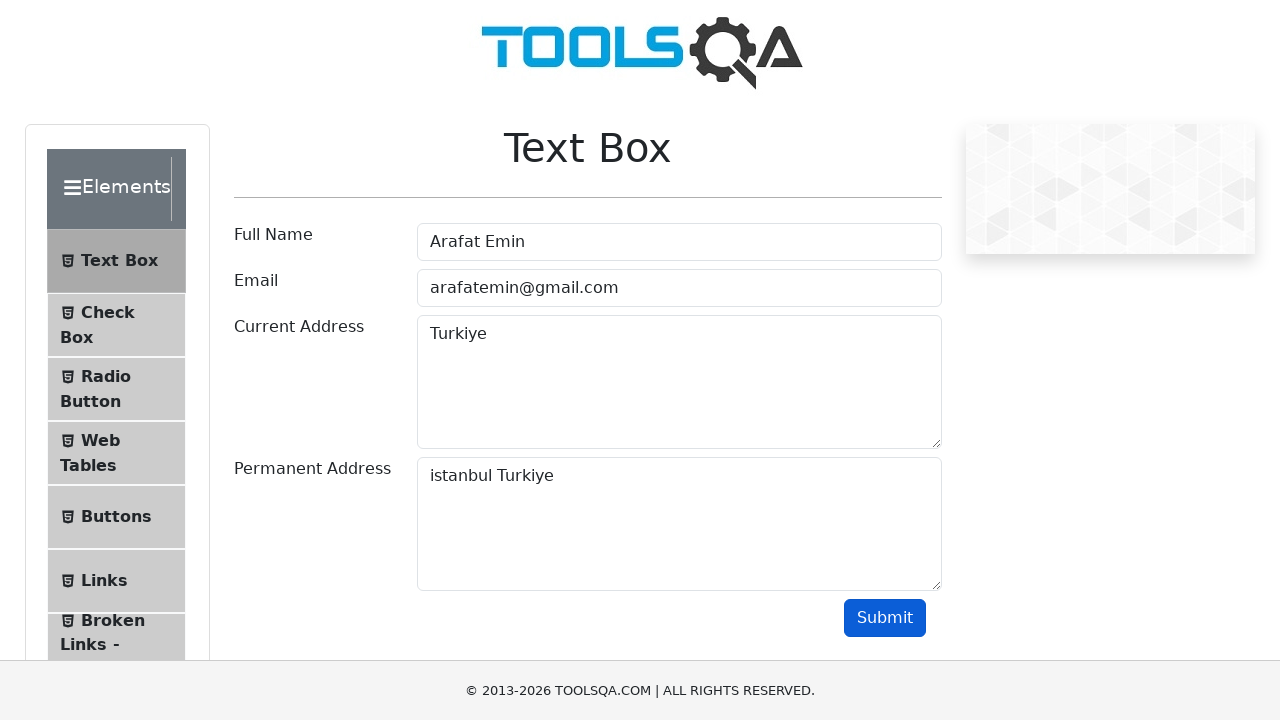